Navigates to NSE India's live equity market page and verifies the page loads successfully by checking the page title.

Starting URL: https://www.nseindia.com/market-data/live-equity-market

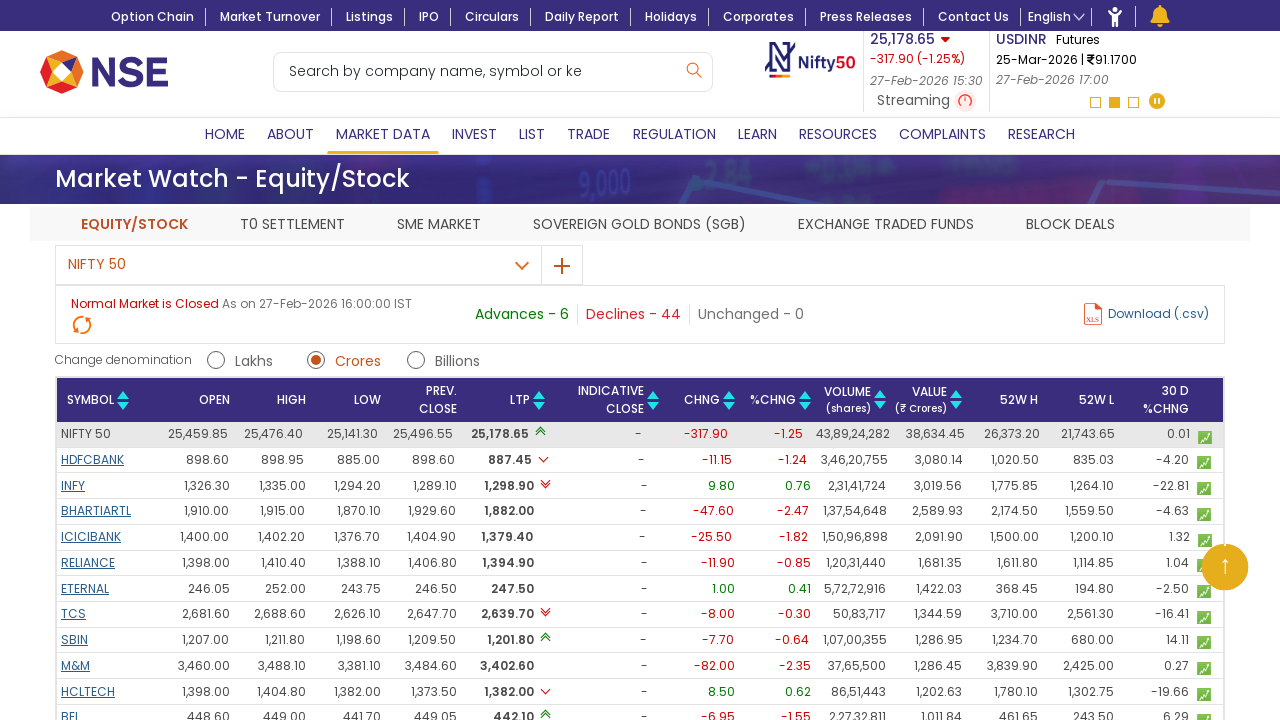

Waited for page to reach domcontentloaded state
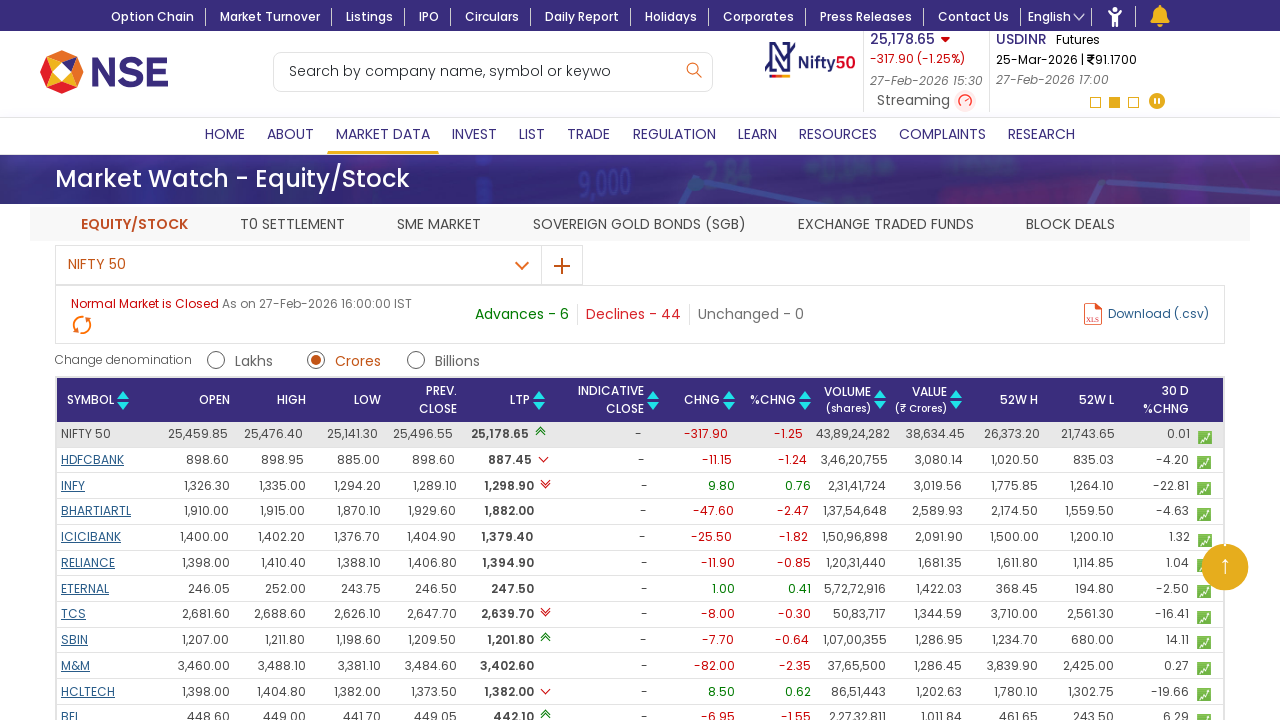

Retrieved page title: 'Equity Market Watch, Live Nifty & Sensex Charts & News - NSE India'
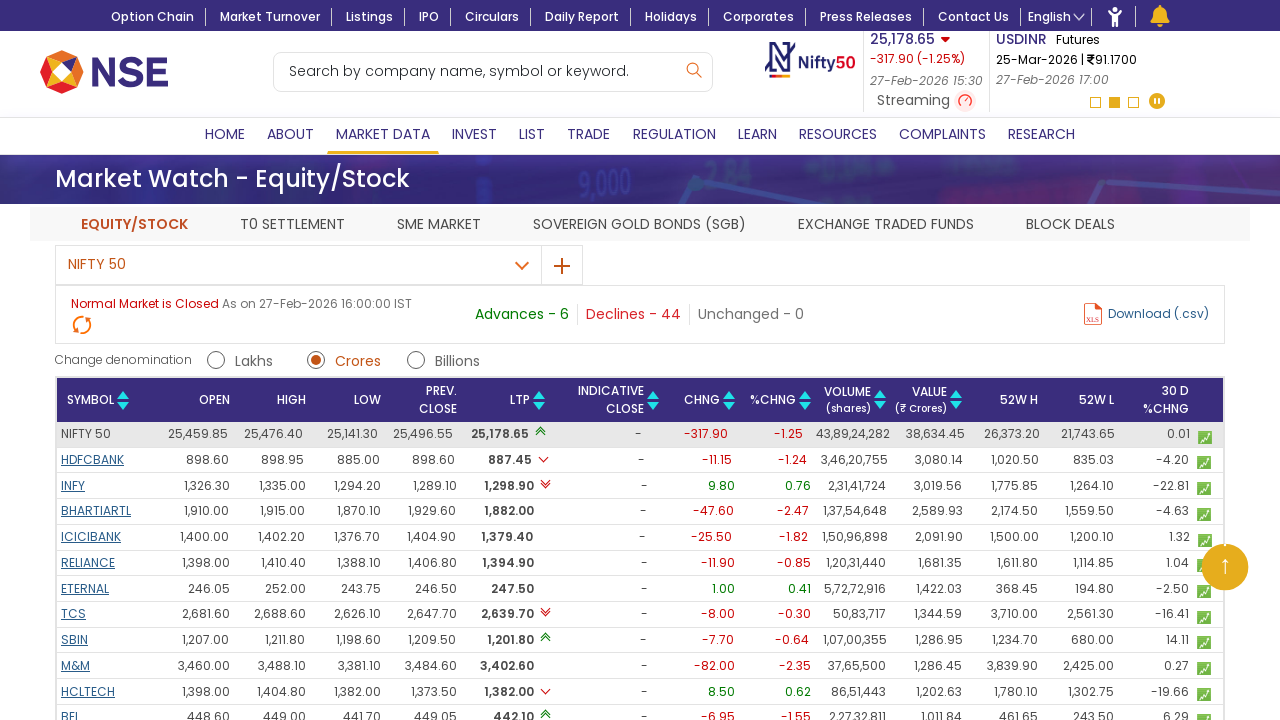

Verified page loaded successfully - NSE India live equity market page is accessible
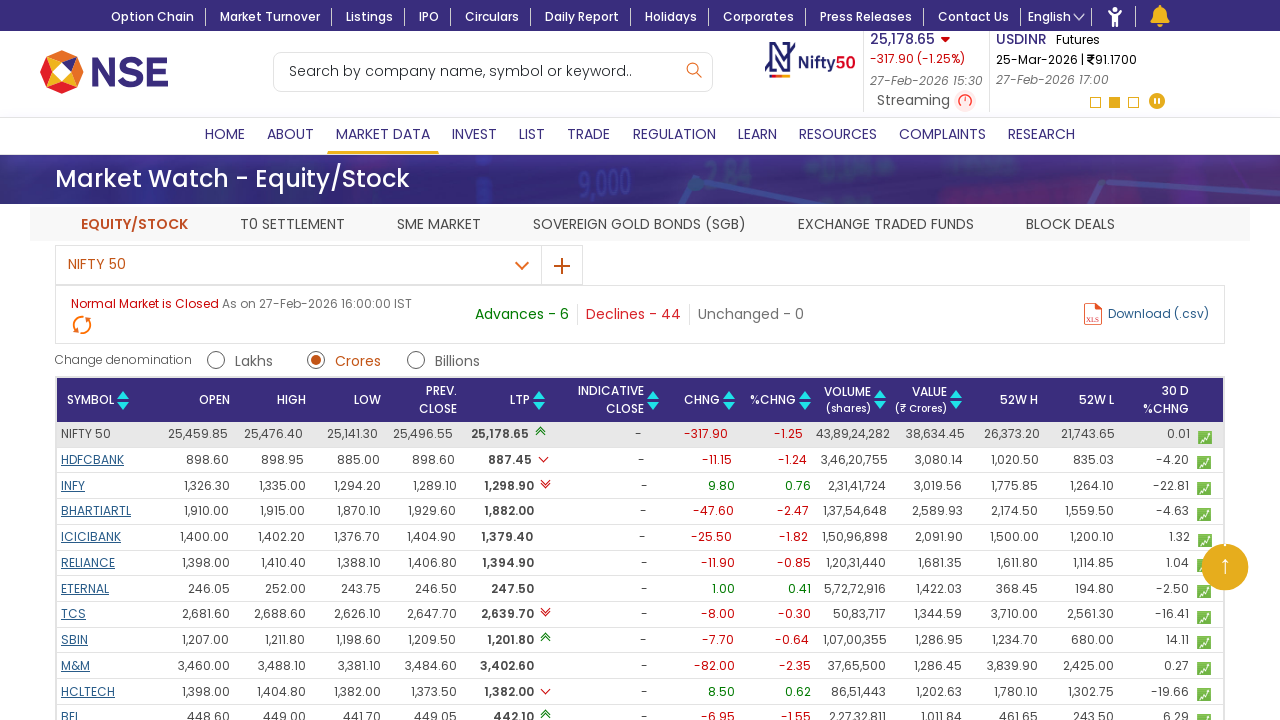

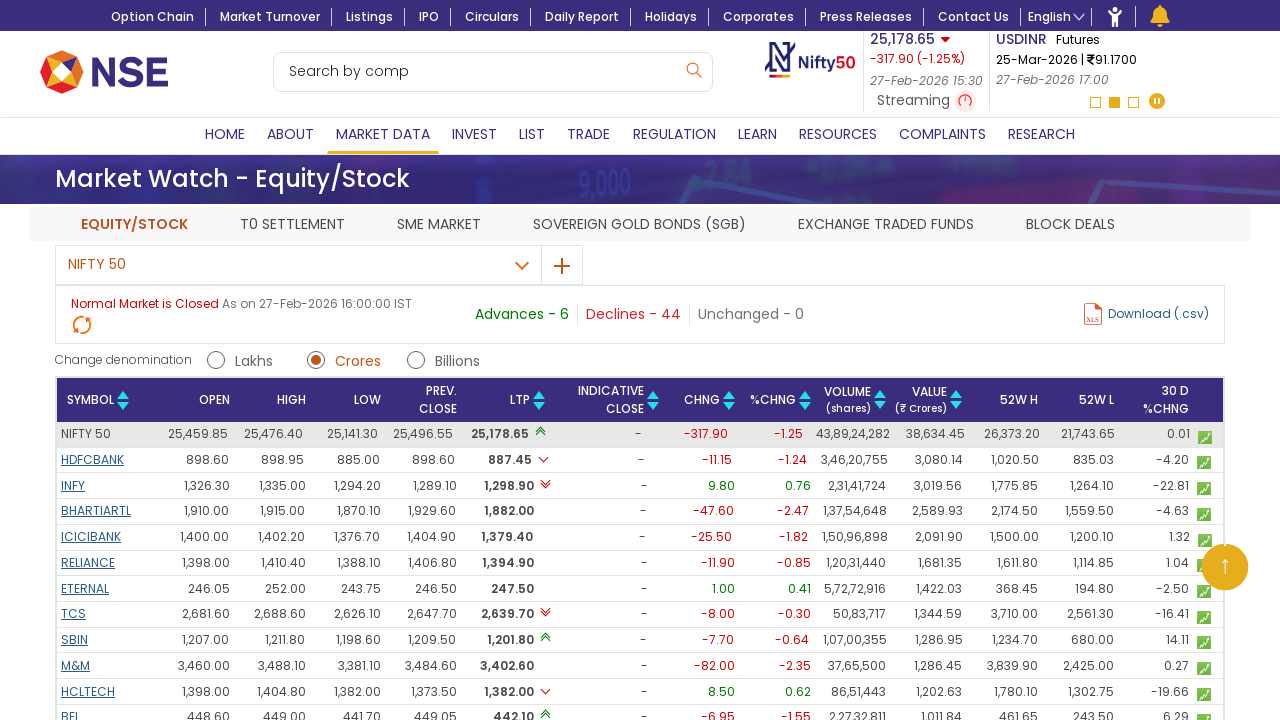